Tests a complete form submission flow including filling text fields (first name, last name, job title), selecting radio buttons and checkboxes, choosing from dropdown menu, entering date, and submitting the form

Starting URL: https://formy-project.herokuapp.com/form

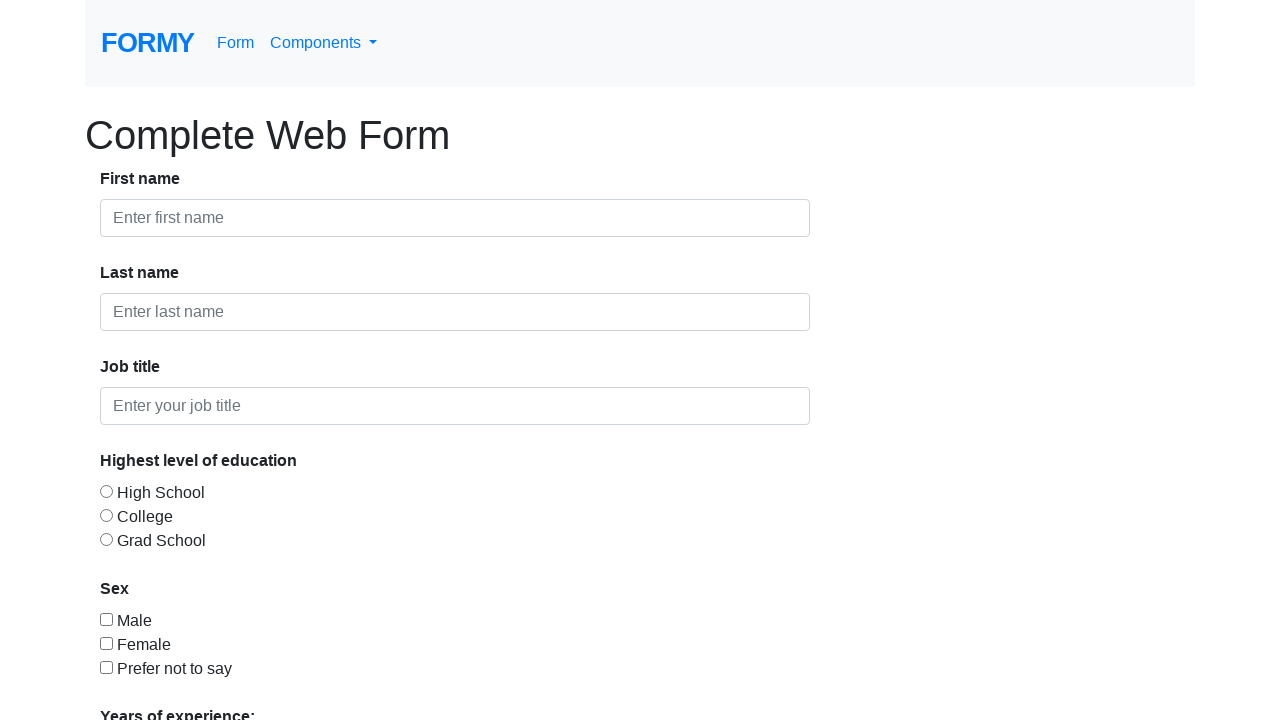

Filled first name field with 'Emily' on #first-name
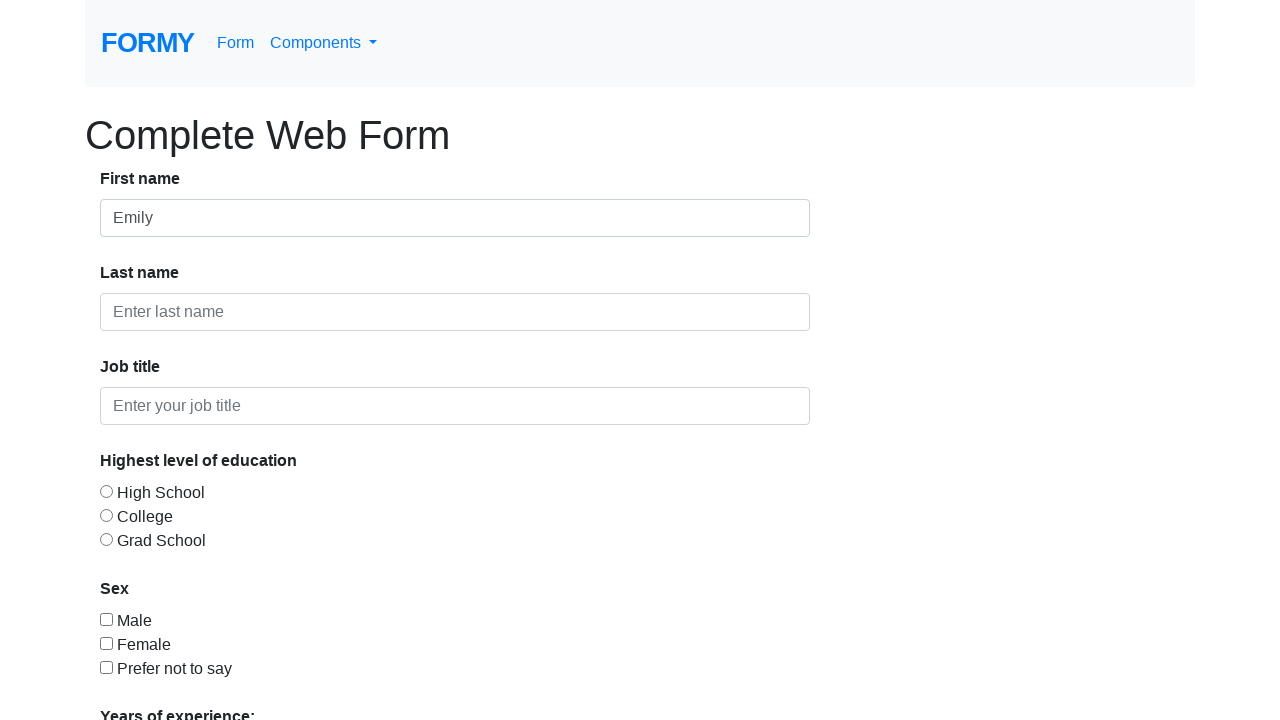

Filled last name field with 'Hawthorne' on #last-name
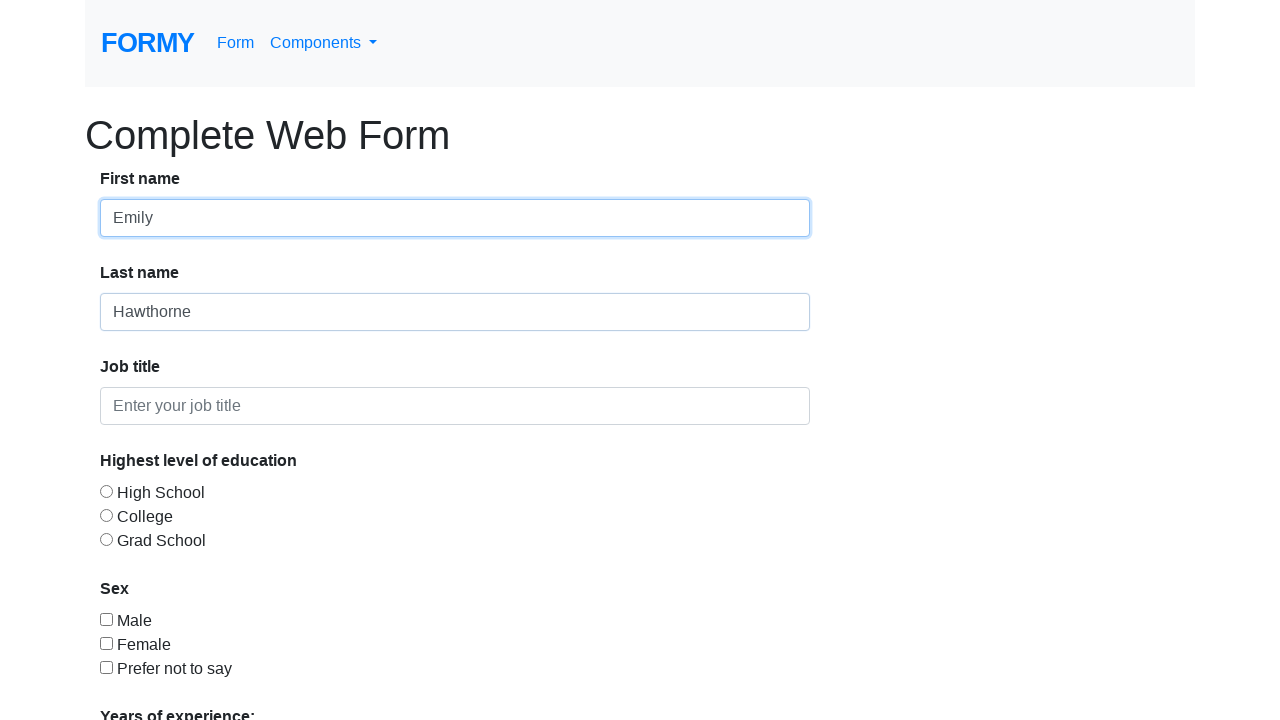

Filled job title field with 'My Significant Others <3' on #job-title
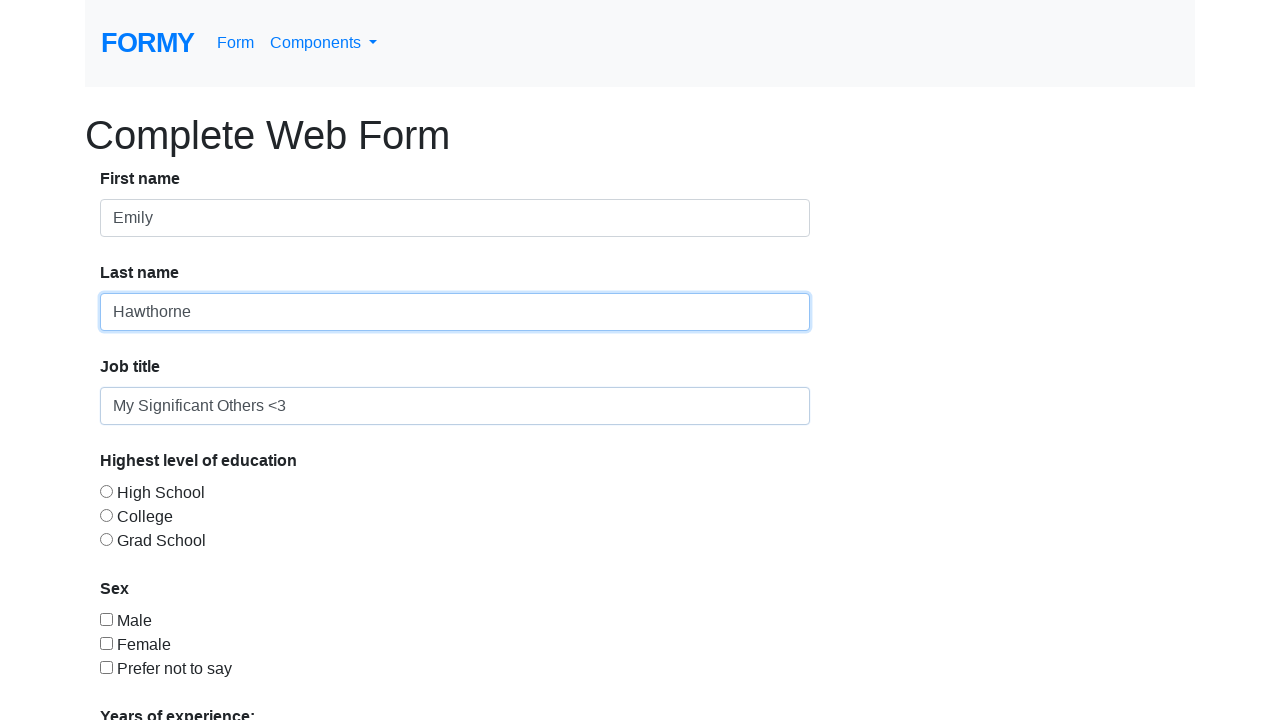

Selected College radio button at (106, 515) on #radio-button-2
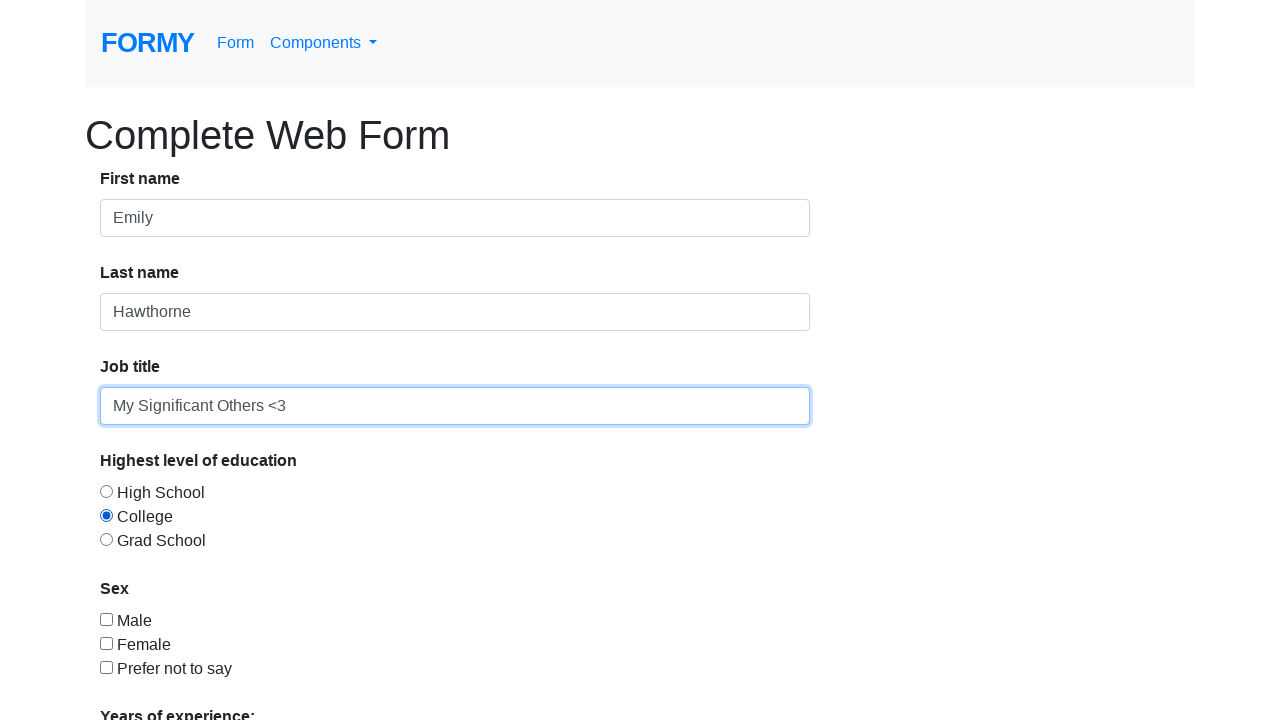

Selected Female checkbox at (106, 643) on #checkbox-2
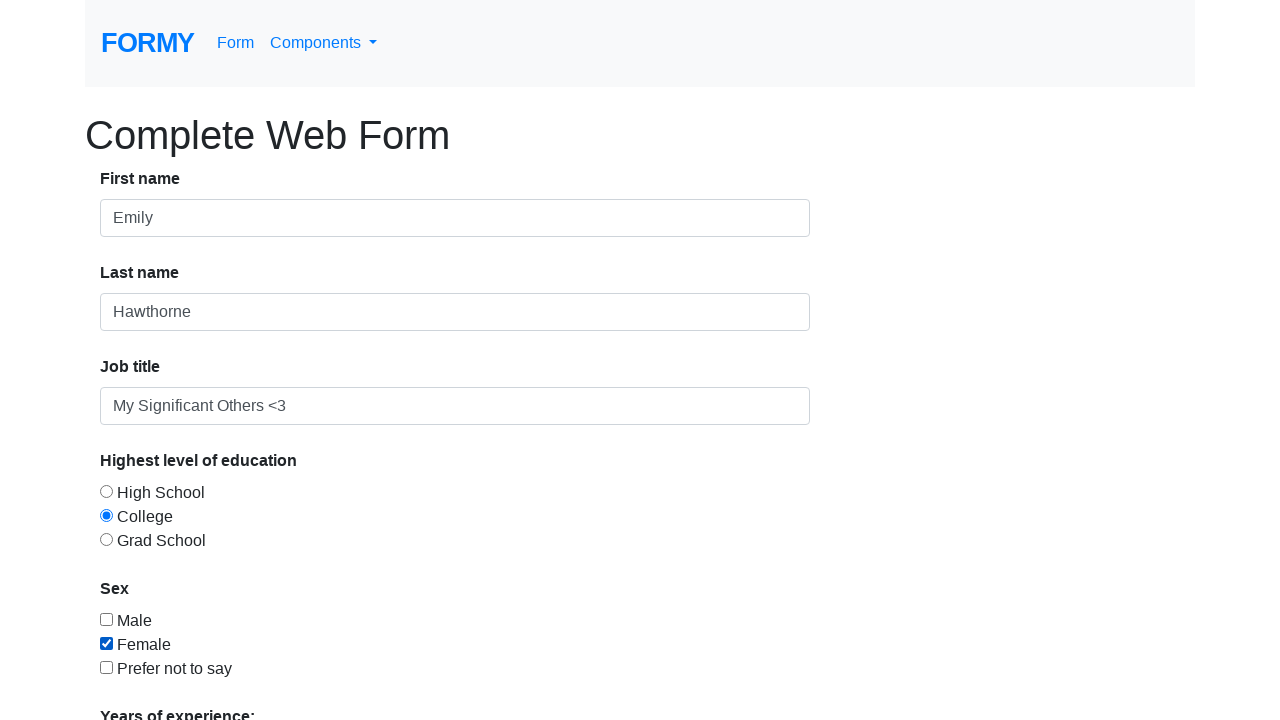

Selected Prefer Not To Say checkbox at (106, 667) on #checkbox-3
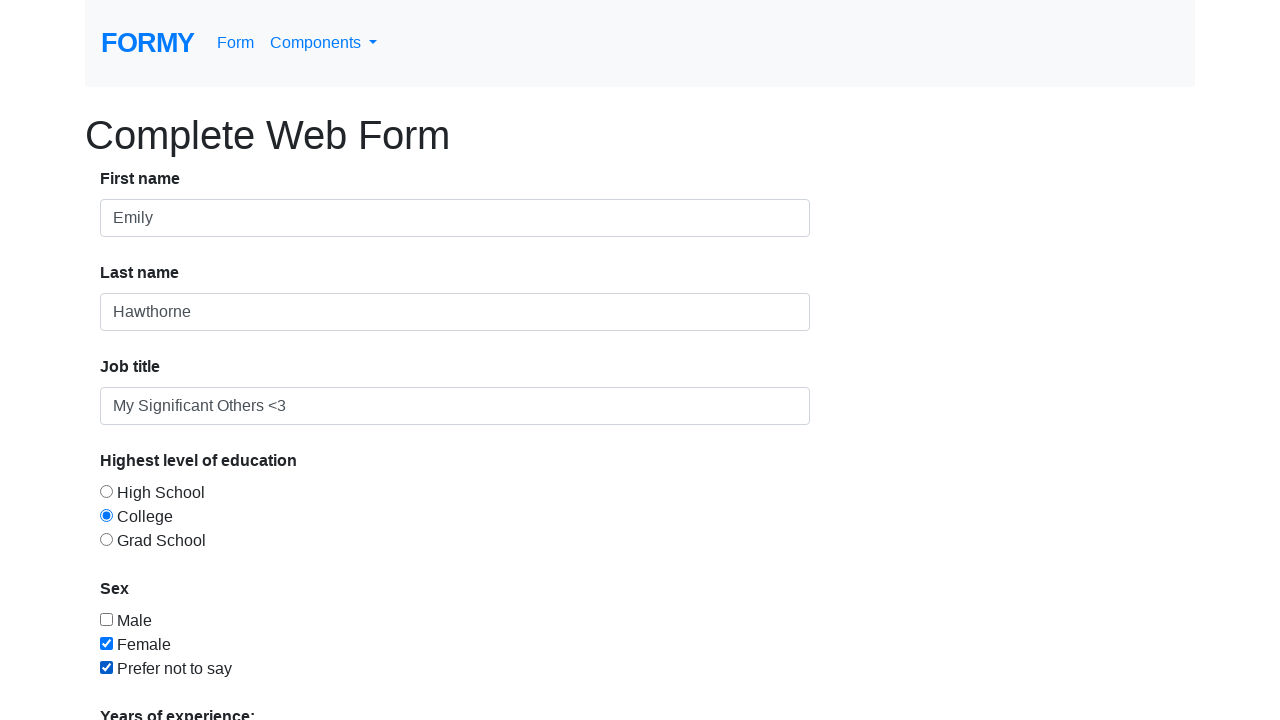

Scrolled down the page by 500 pixels
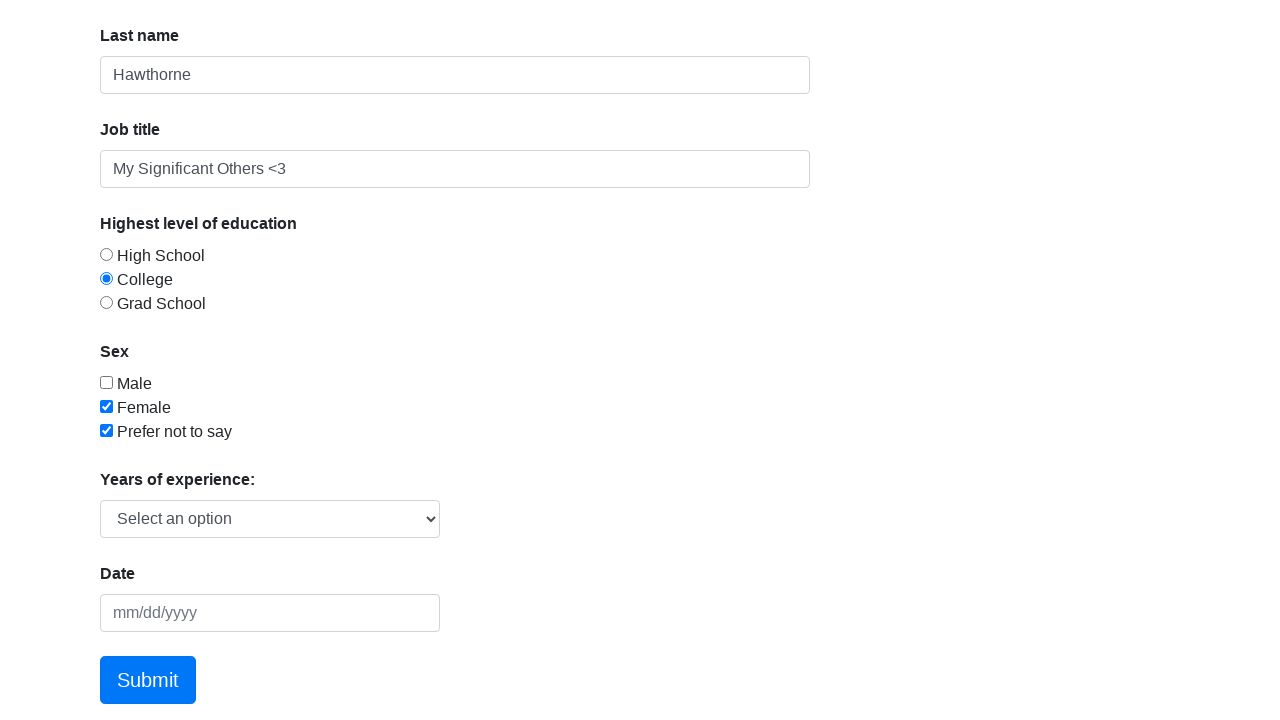

Selected '2-4' option from experience dropdown menu on #select-menu
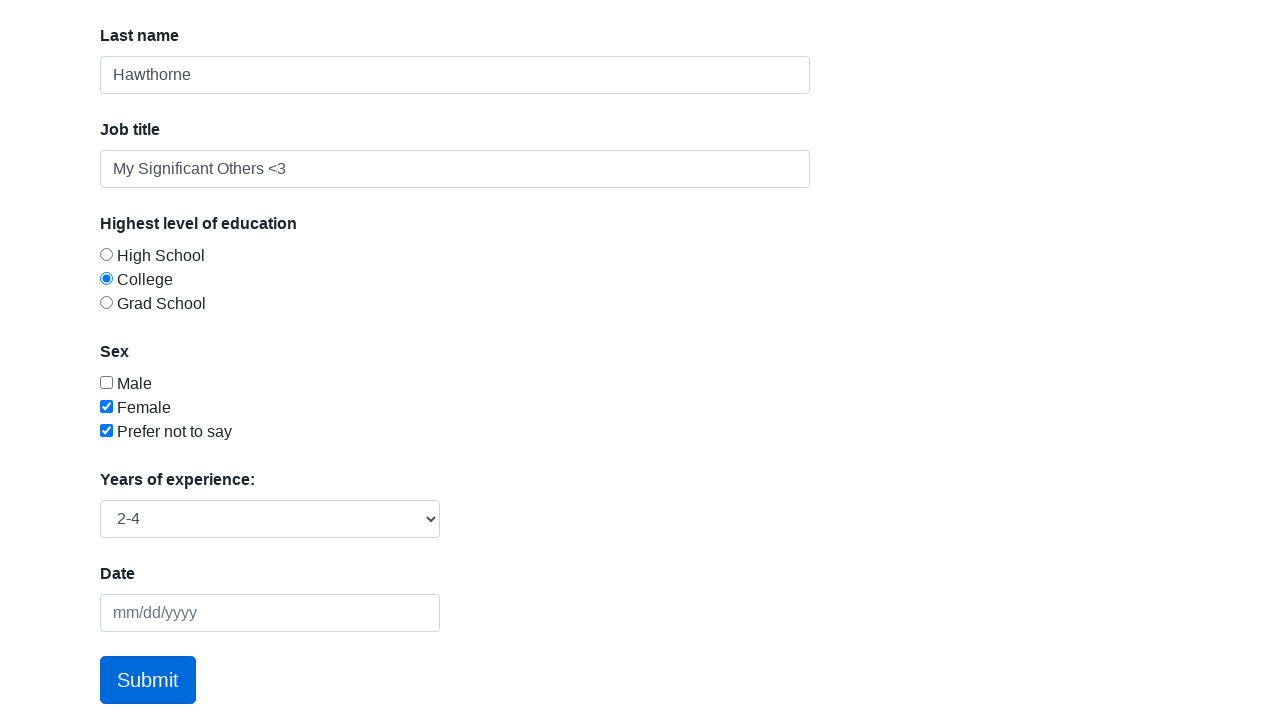

Filled date field with '06/15/1997' on #datepicker
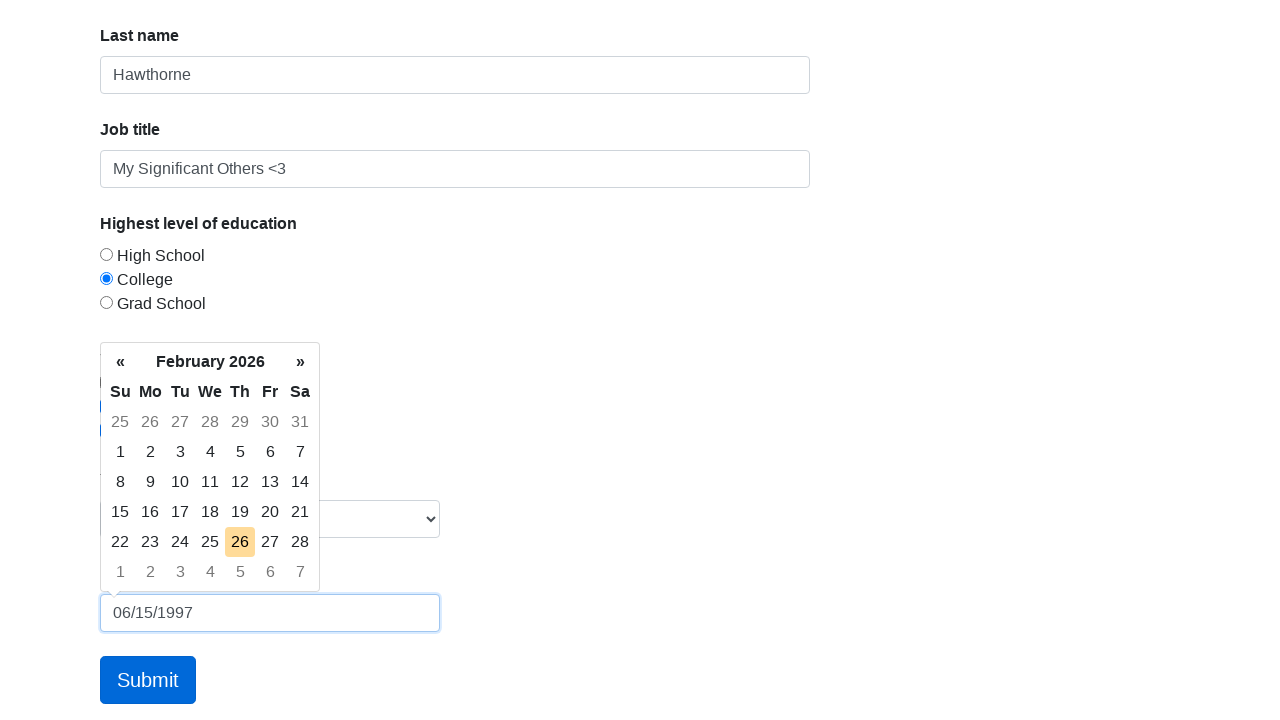

Clicked Submit button to submit the form at (148, 680) on xpath=//html/body/div/form/div/div[8]/a
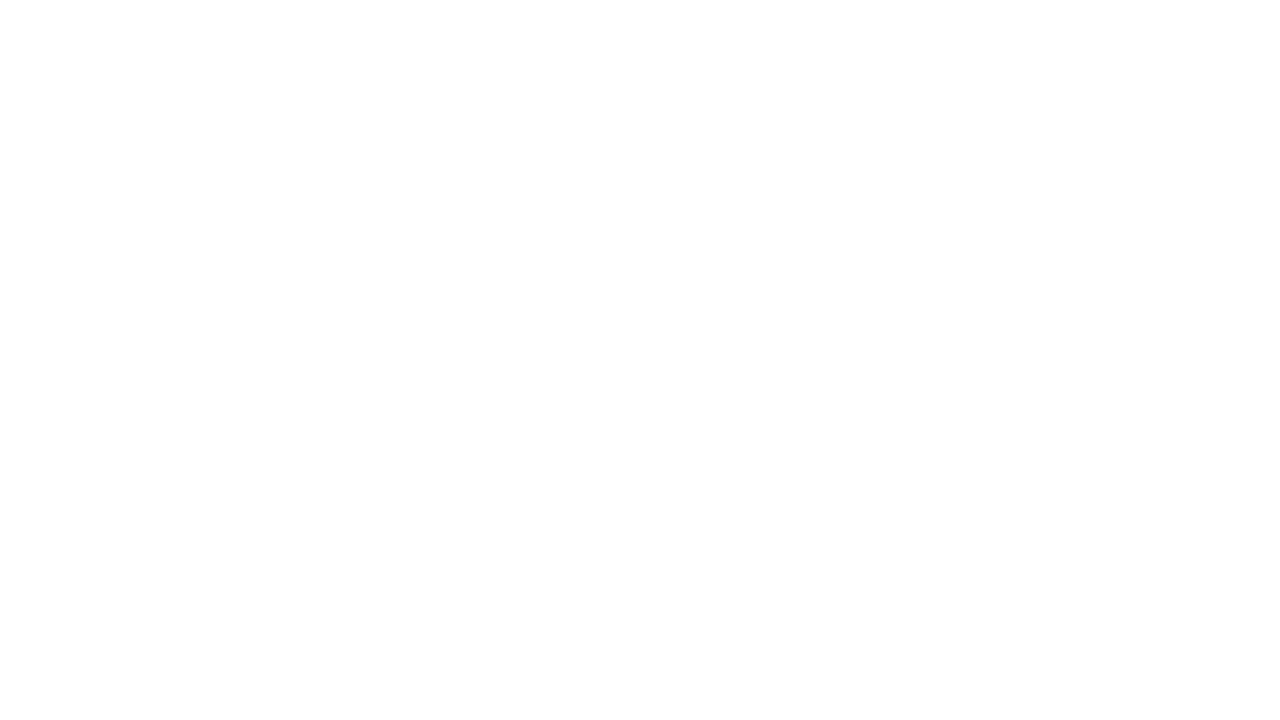

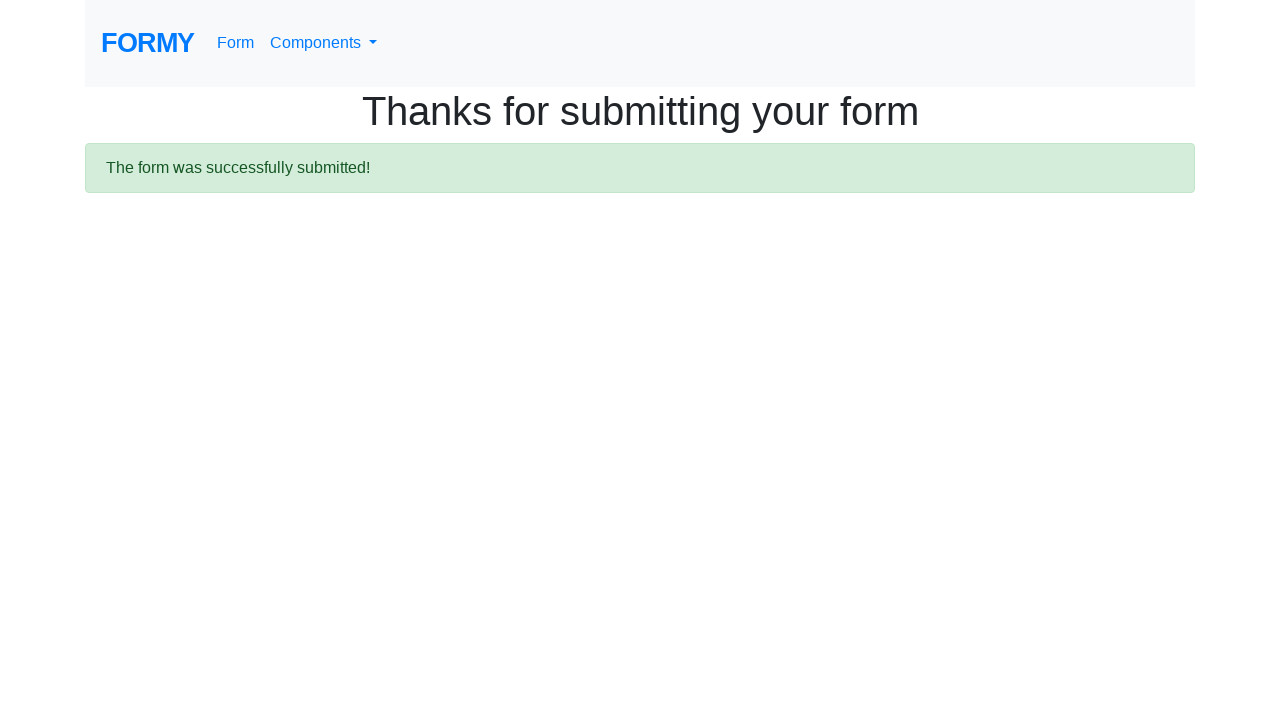